Validates that the Home navigation link is present and clickable on the Botmatic Solutions website.

Starting URL: https://www.botmaticsolutions.com

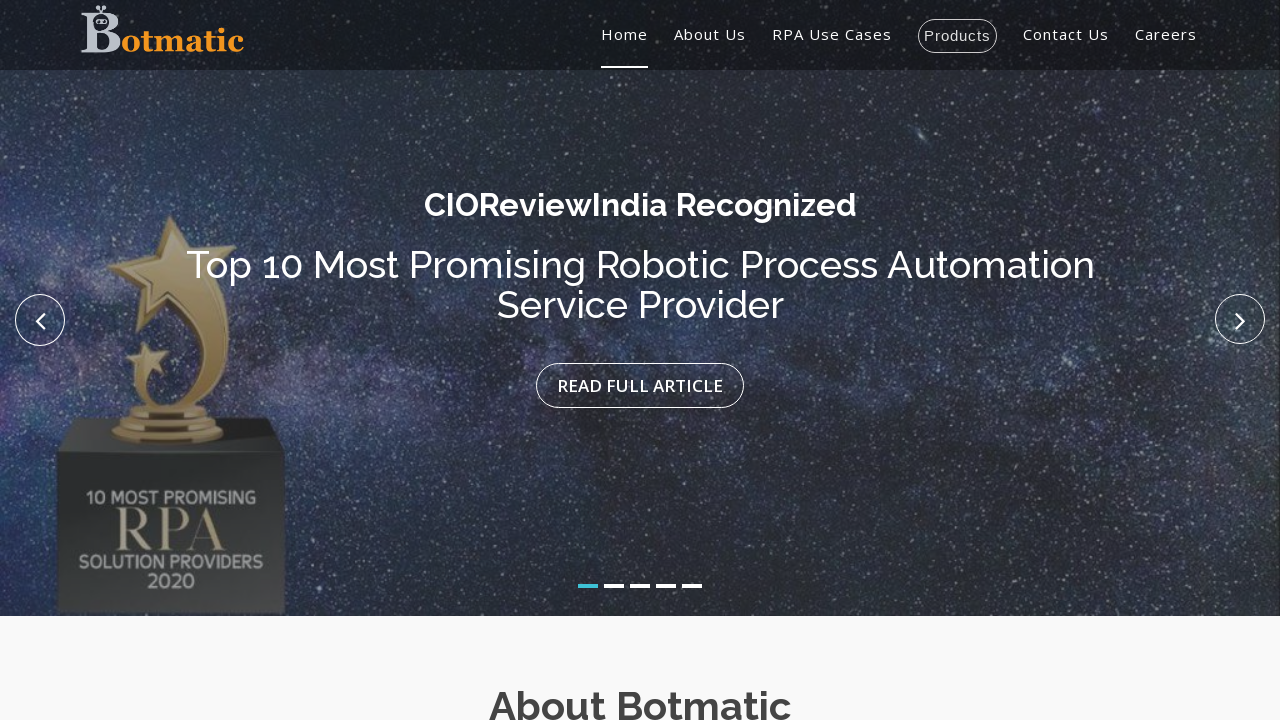

Waited for Home navigation link to be present and visible
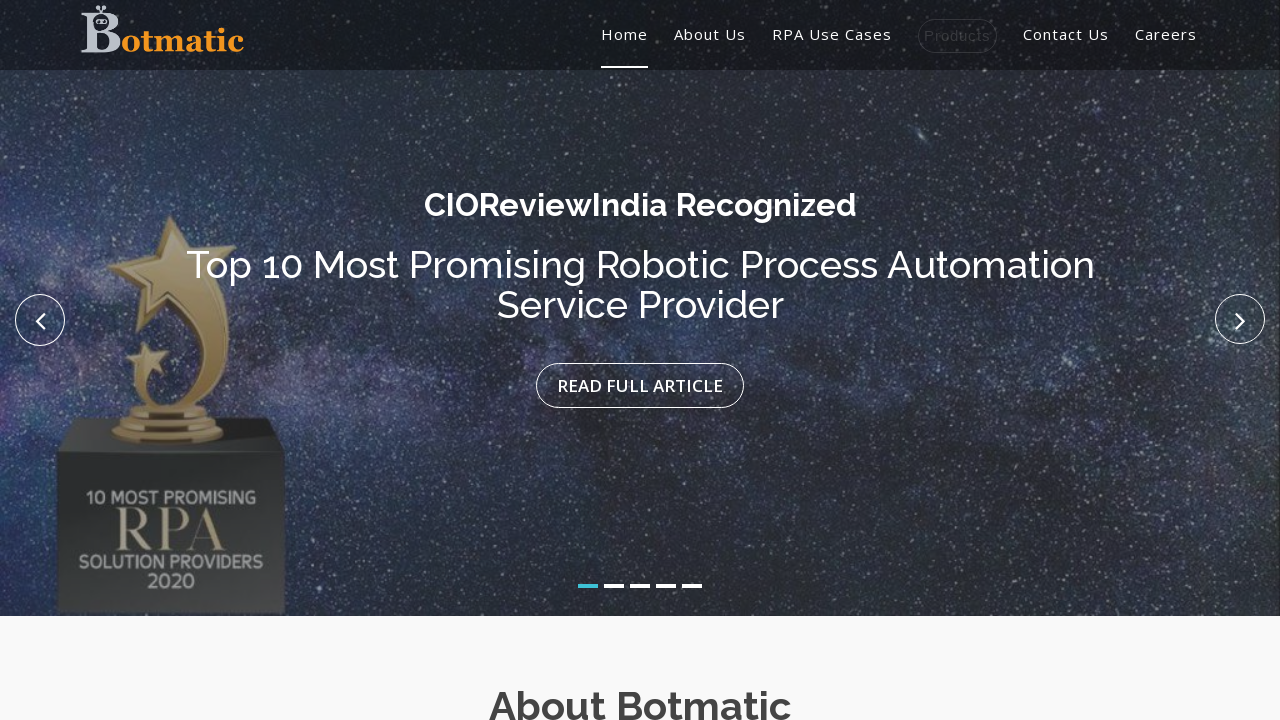

Verified Home link is visible
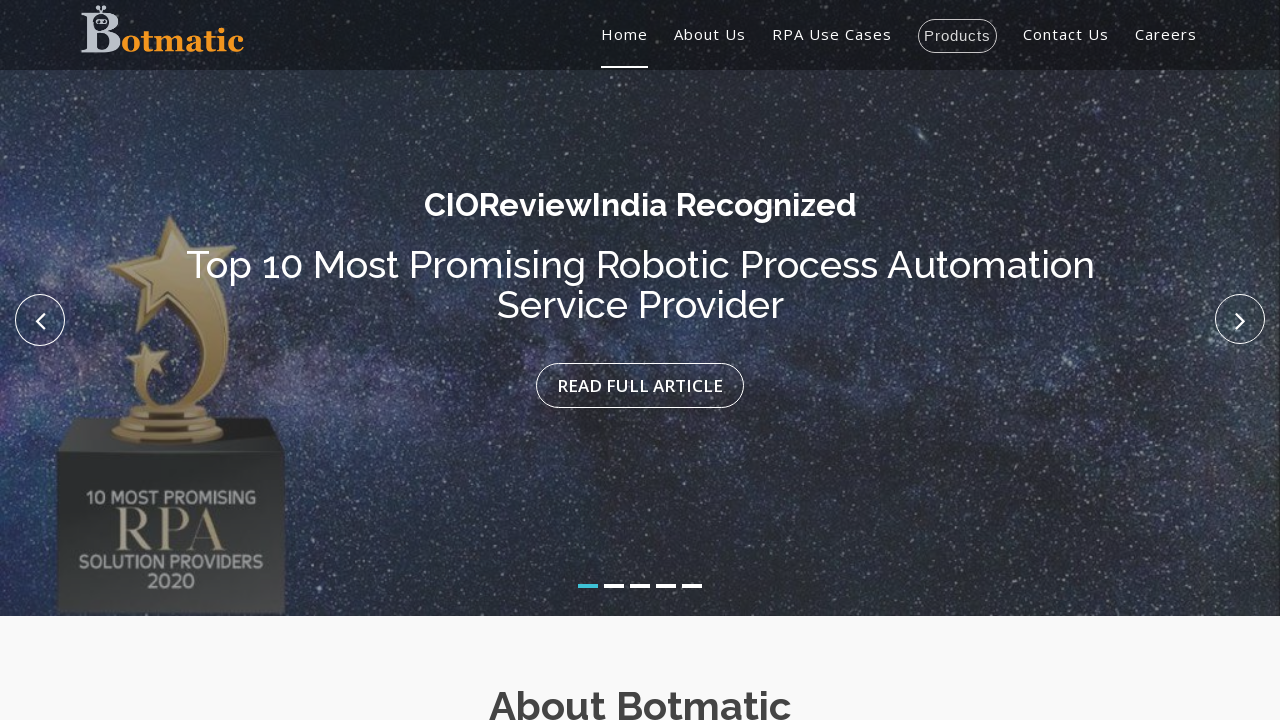

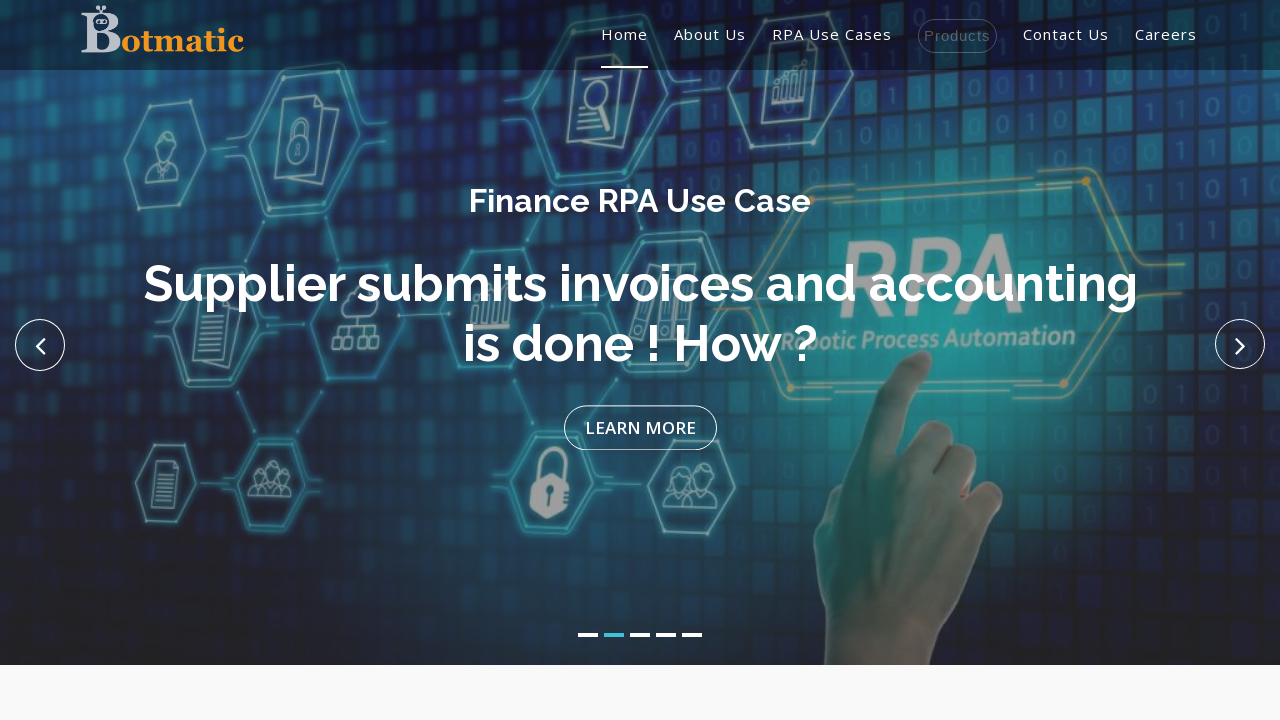